Tests passenger dropdown by opening it, adding 2 additional adults (total 3), and clicking Done button

Starting URL: https://rahulshettyacademy.com/dropdownsPractise/

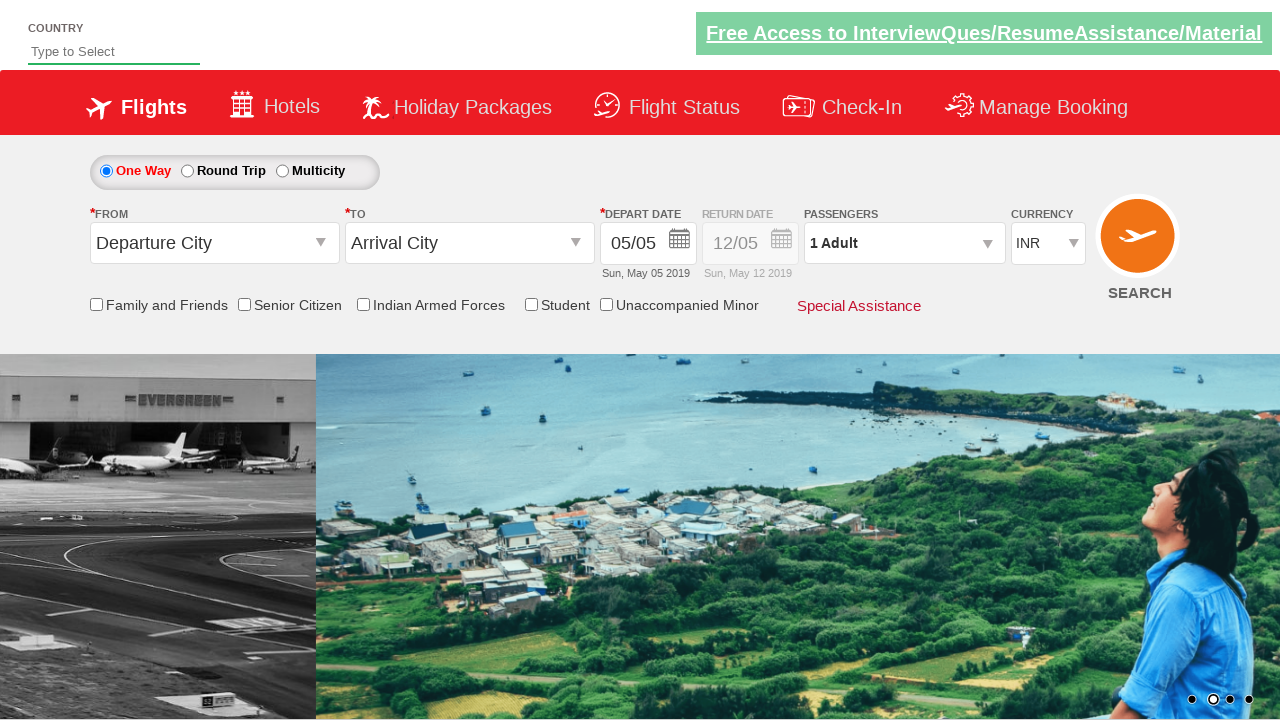

Clicked to open passengers dropdown at (904, 243) on div#divpaxinfo
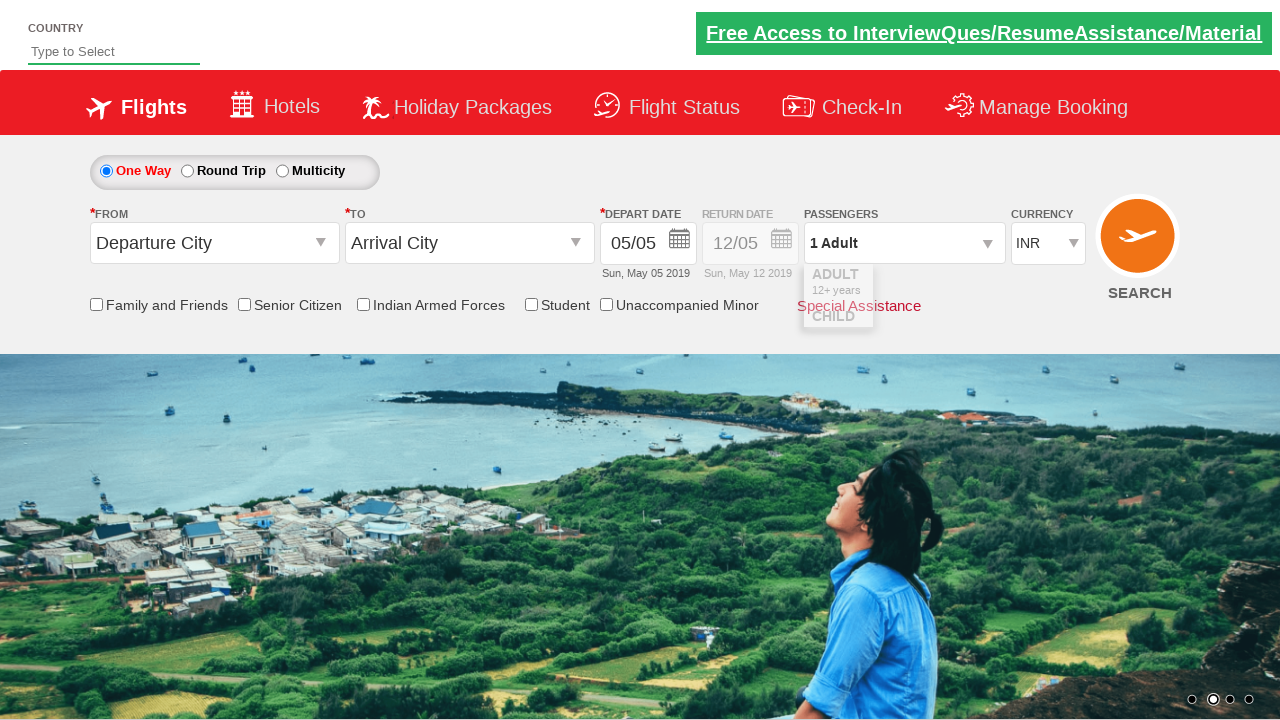

Clicked increment button to add first adult (total 2) at (982, 288) on #hrefIncAdt
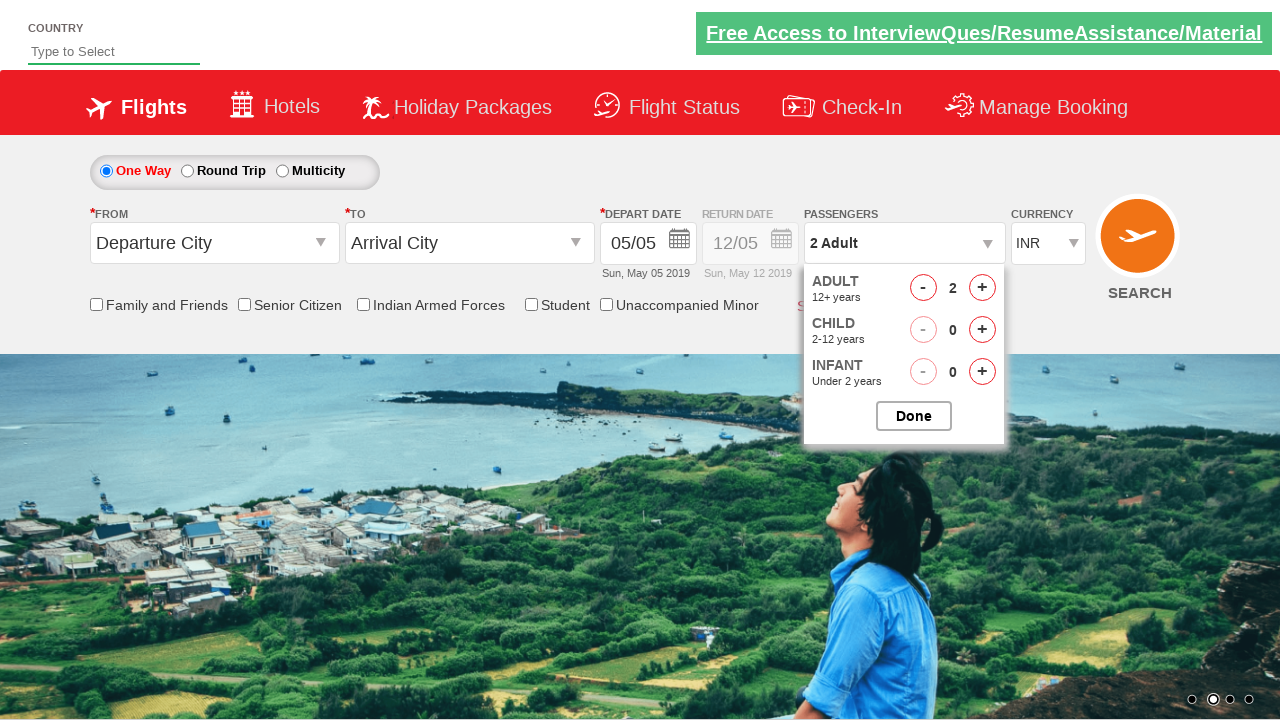

Clicked increment button to add second adult (total 3) at (982, 288) on #hrefIncAdt
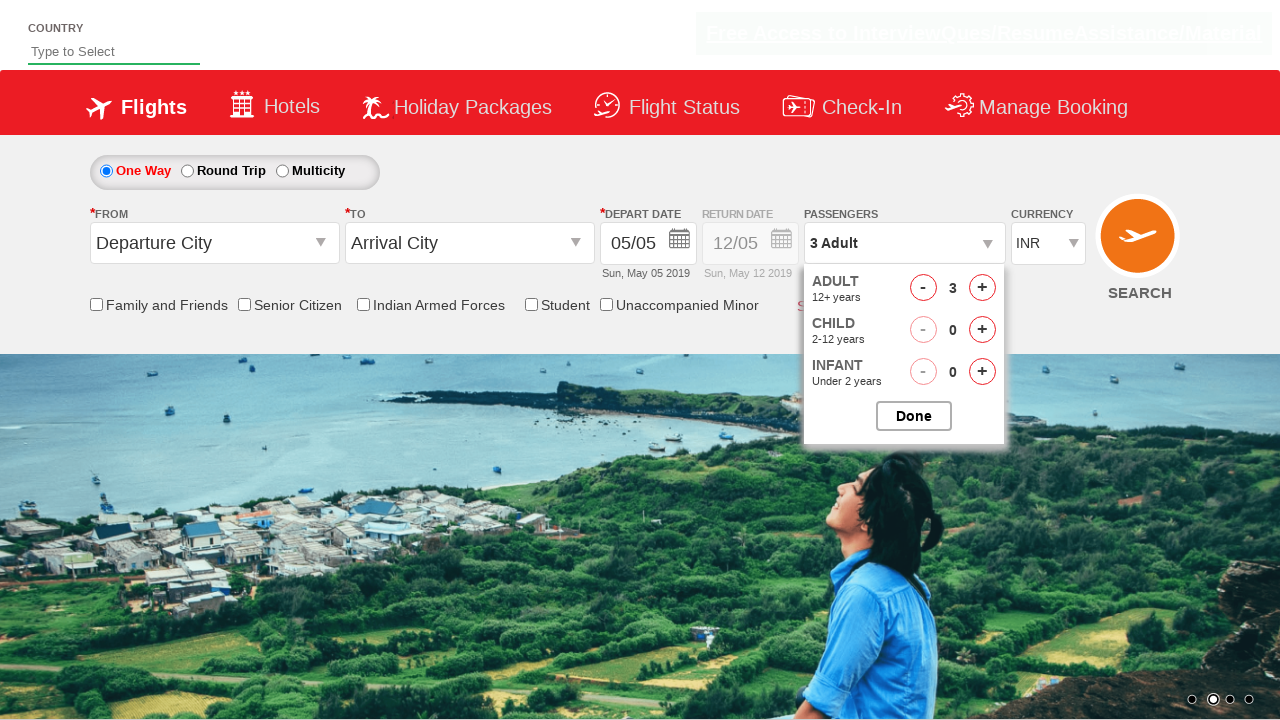

Clicked Done button to close passenger dropdown at (914, 416) on #btnclosepaxoption
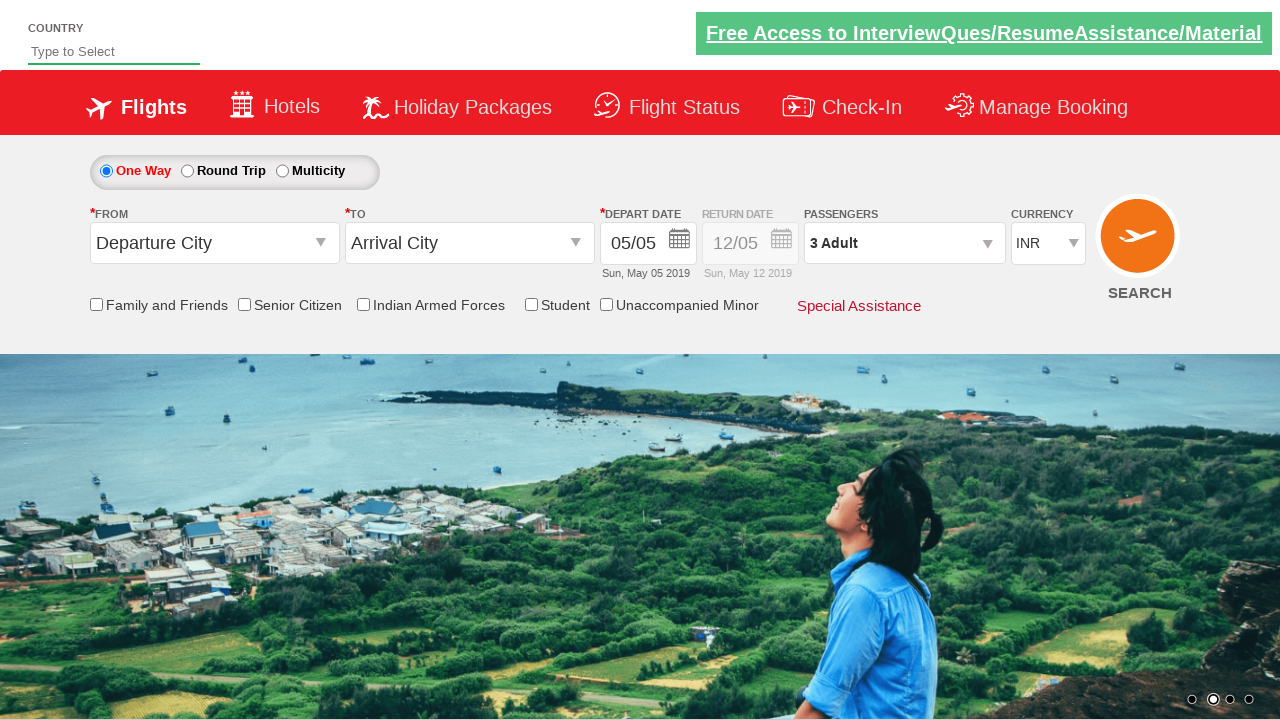

Verified passenger count displays '3 Adult'
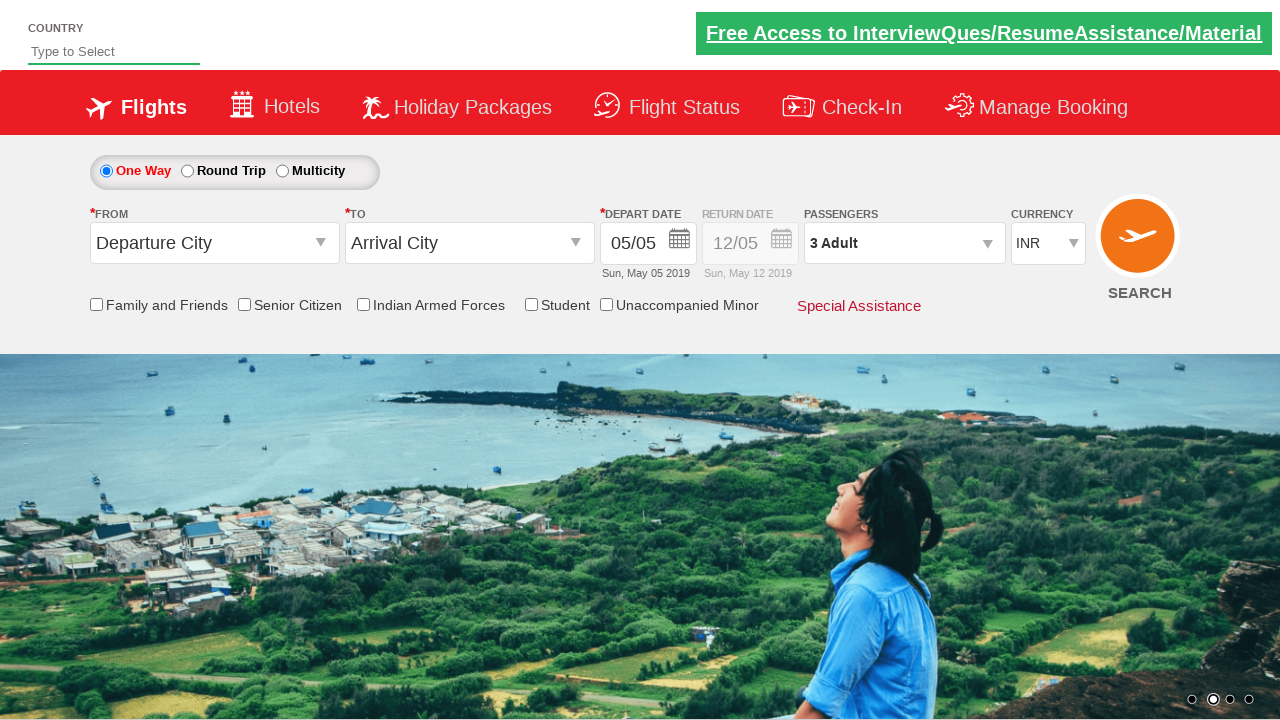

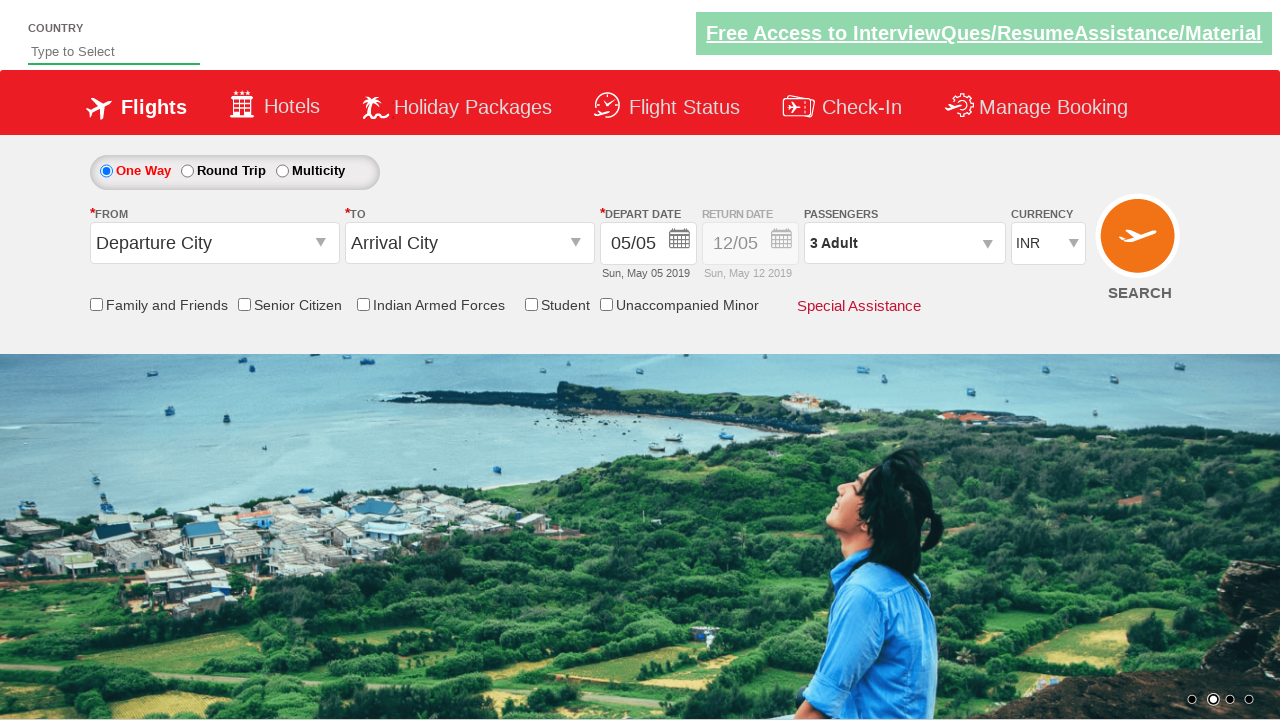